Fills out a registration form with first name, last name, and email fields, then submits the form and verifies successful registration message

Starting URL: http://suninjuly.github.io/registration1.html

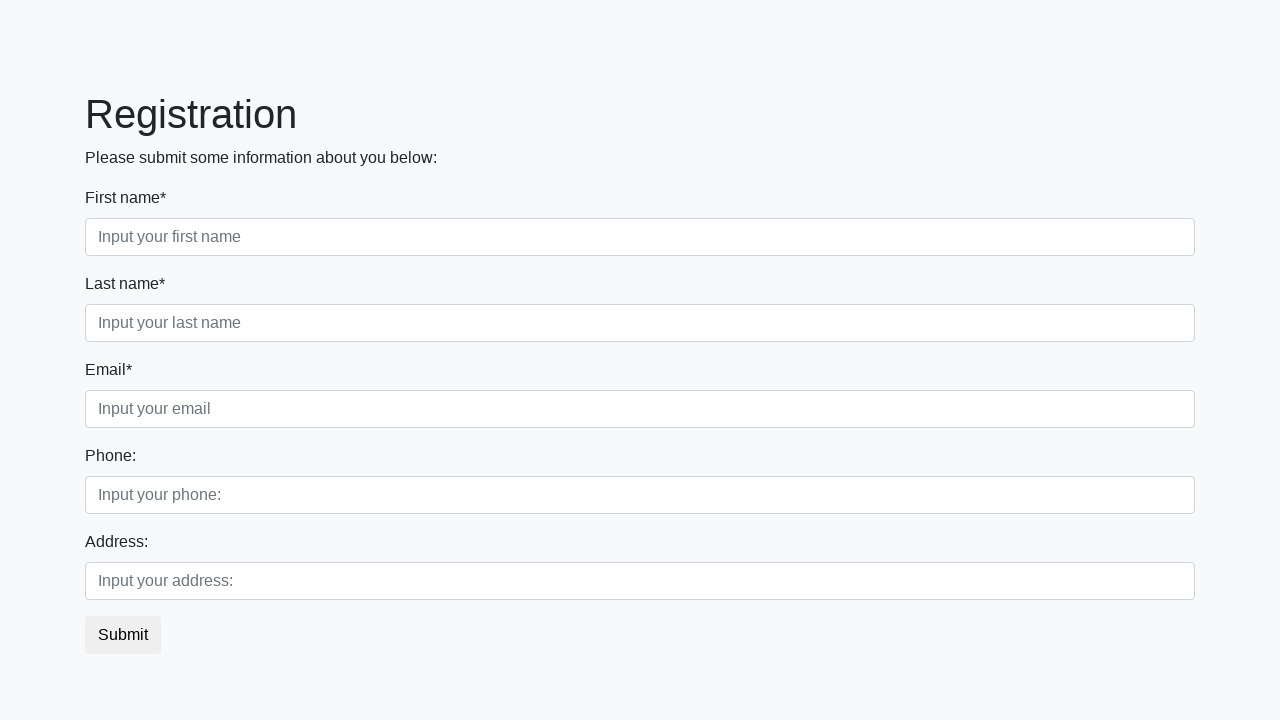

Filled first name field with 'Ivan' on input:first-of-type
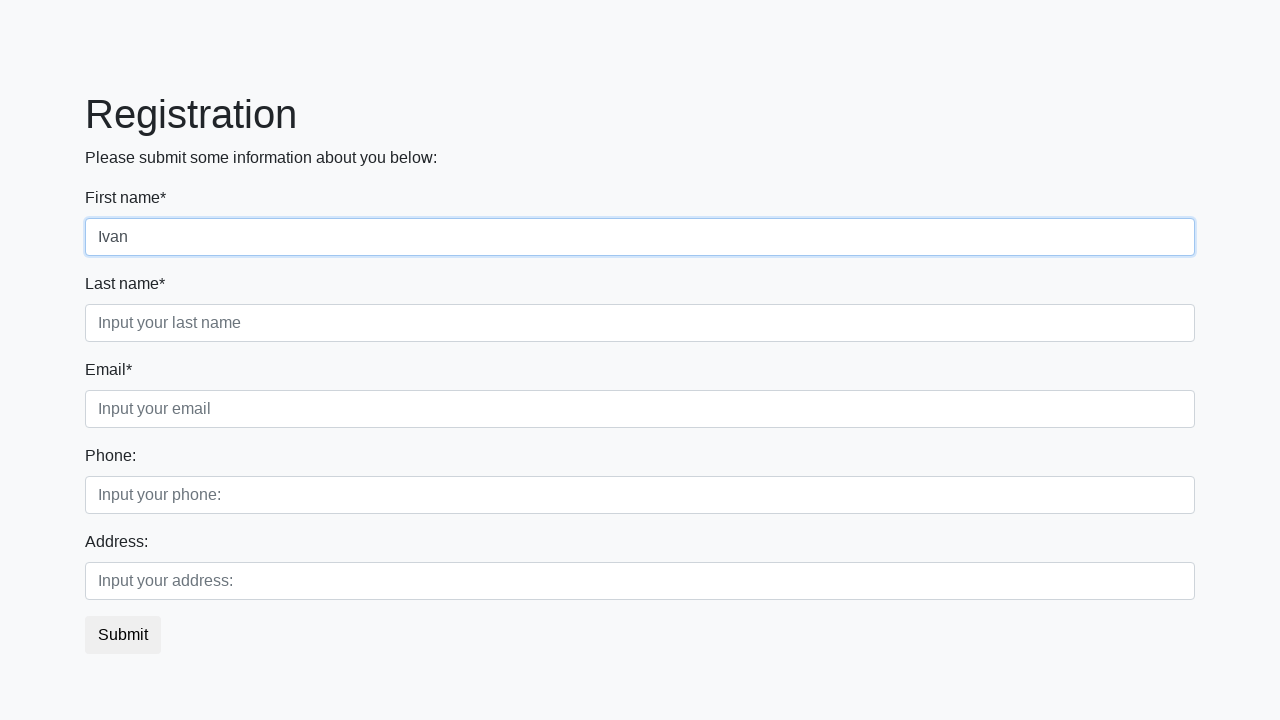

Filled last name field with 'Petrov' on input.second
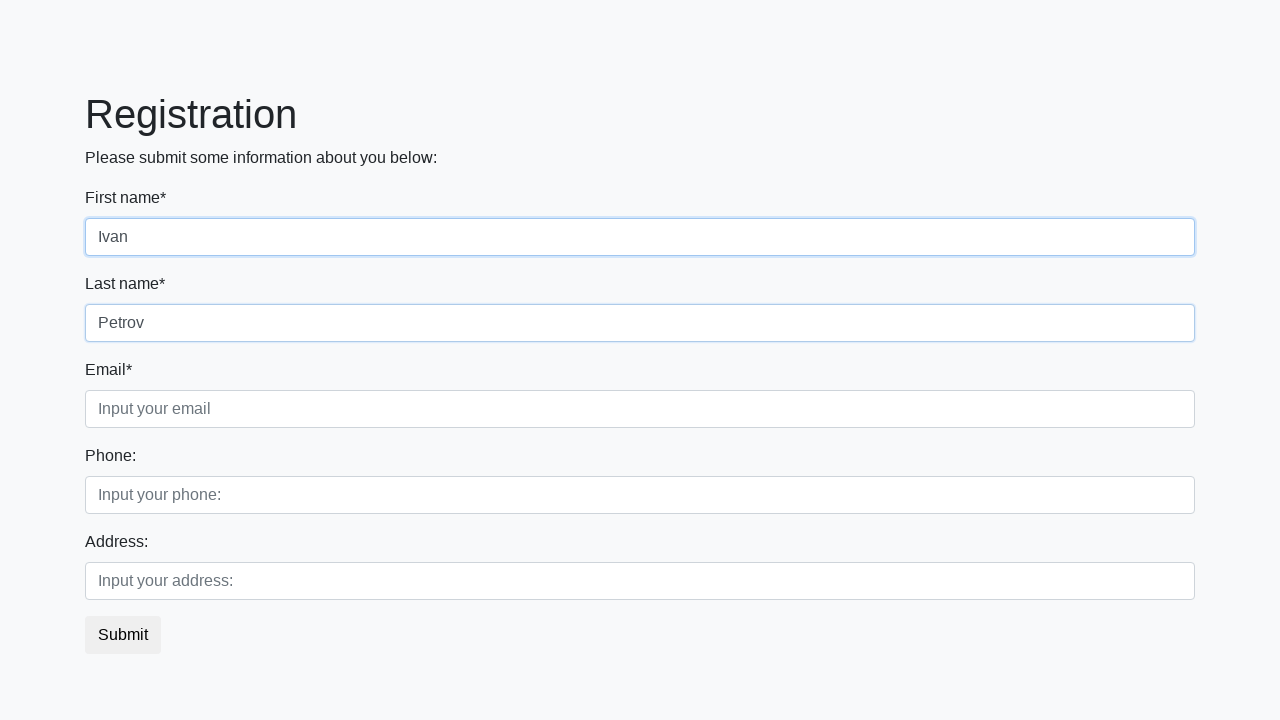

Filled email field with 'test@example.com' on div.first_block div.third_class input.third
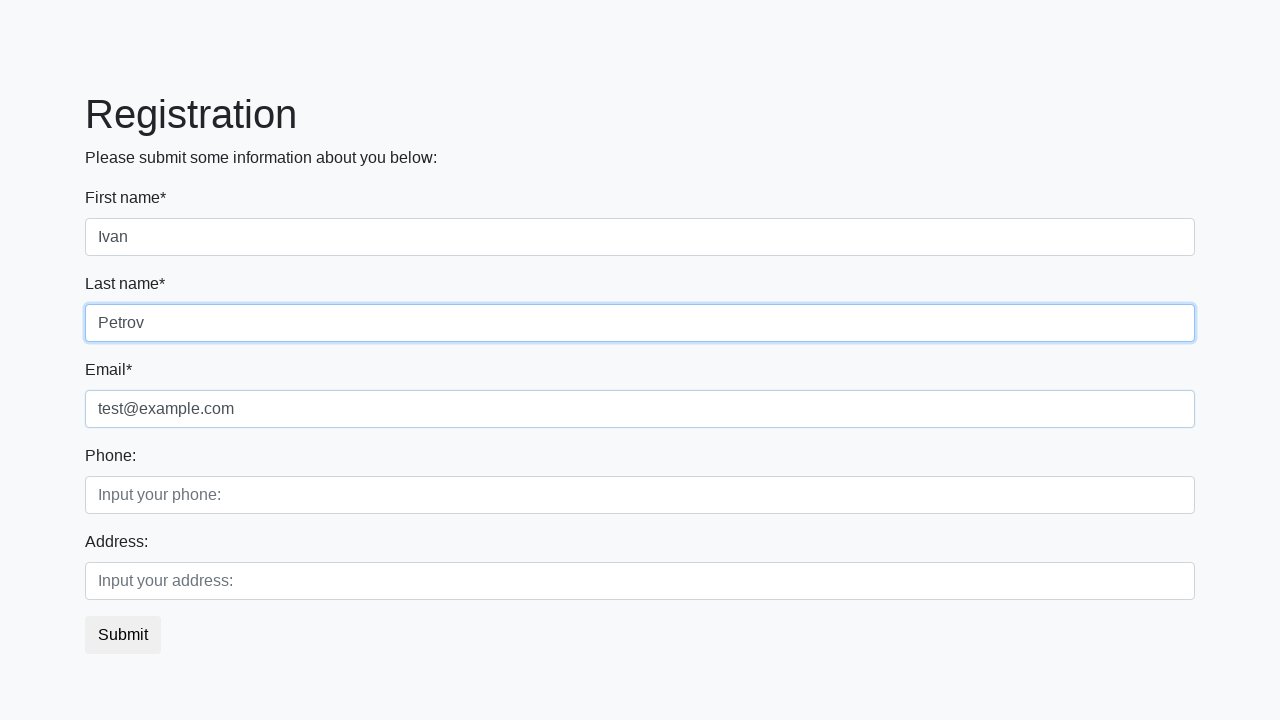

Clicked submit button to register at (123, 635) on button.btn
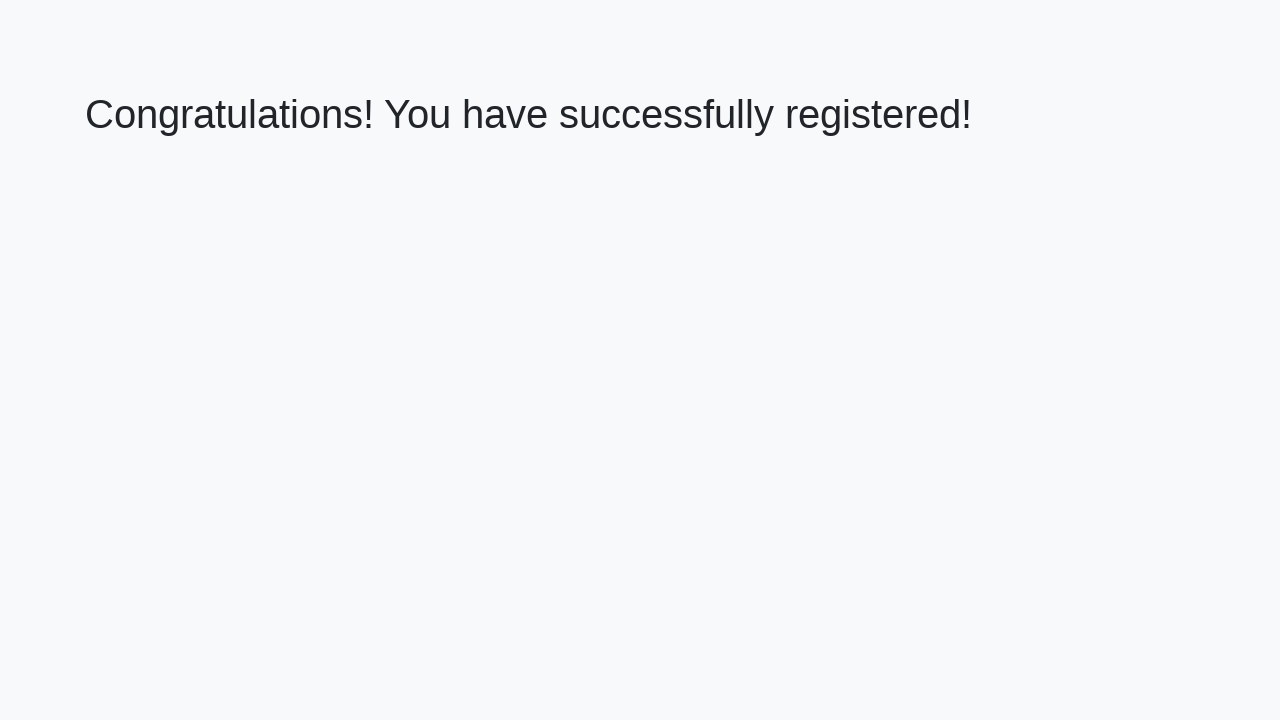

Success message heading loaded
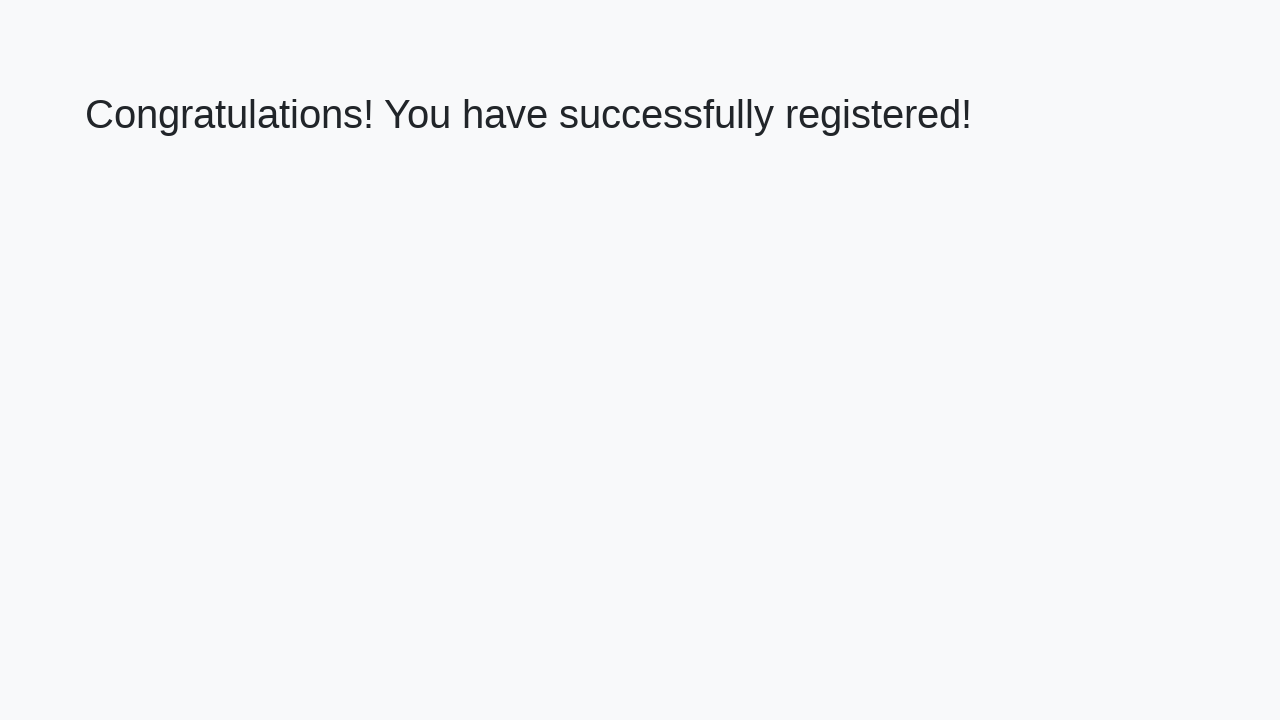

Retrieved success message text
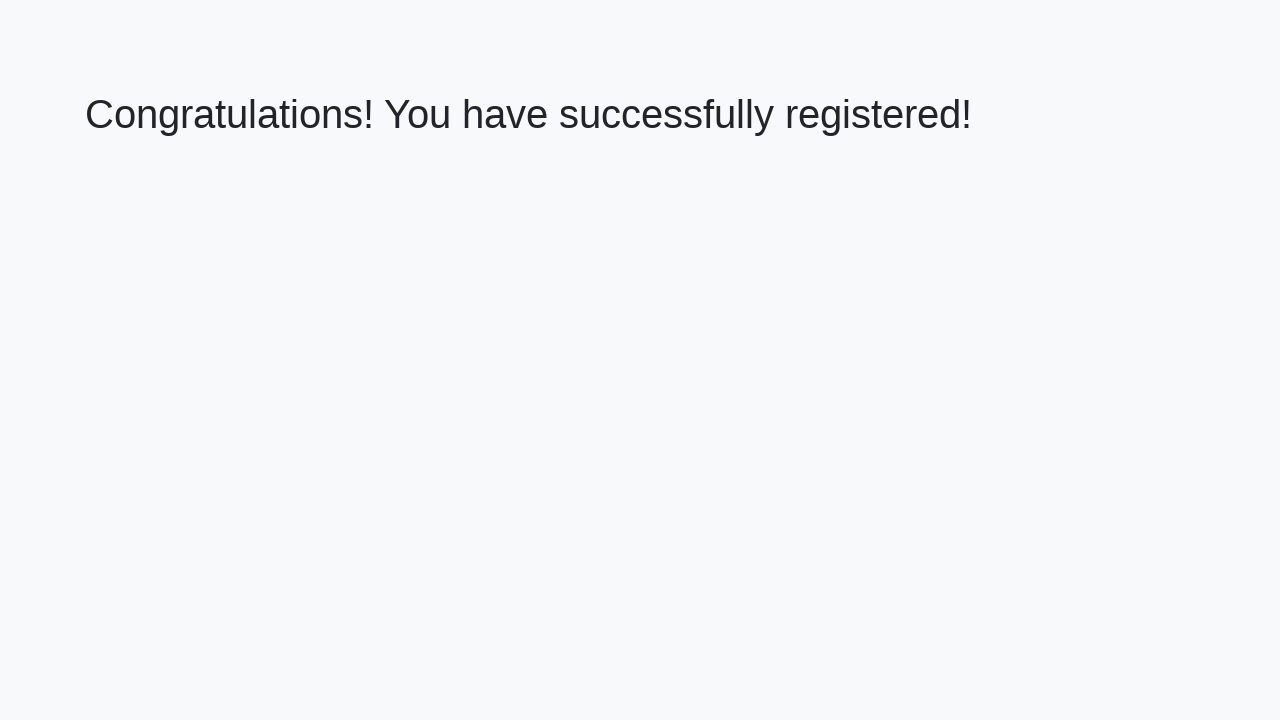

Verified success message matches expected text
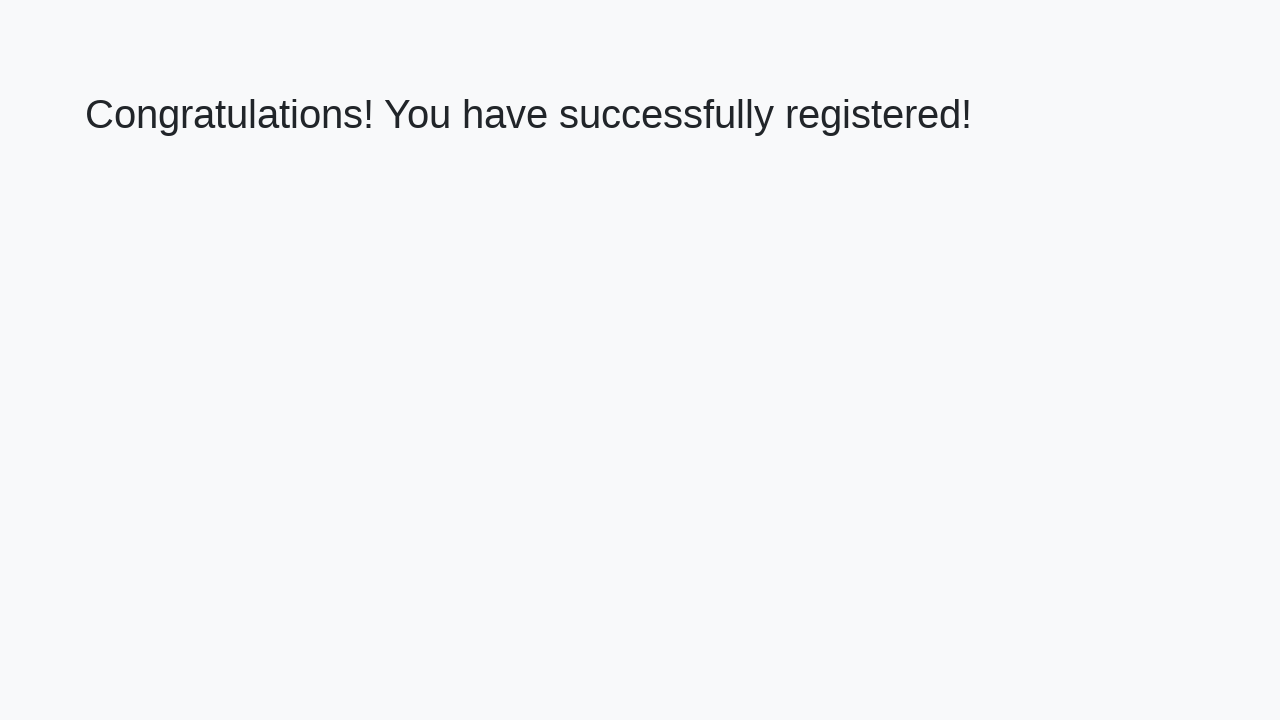

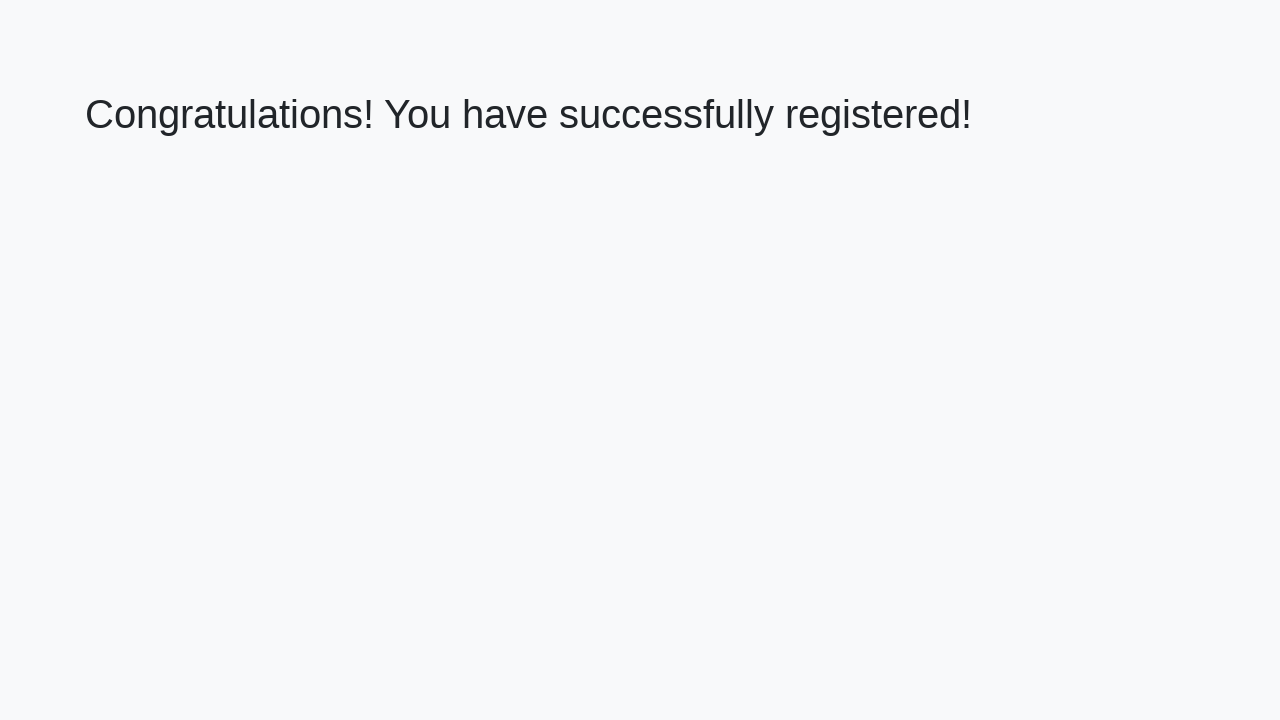